Tests the search functionality on Foxtrot Ukrainian e-commerce website by selecting a city, entering a search term, and verifying the search results page displays the correct query.

Starting URL: https://www.foxtrot.com.ua/

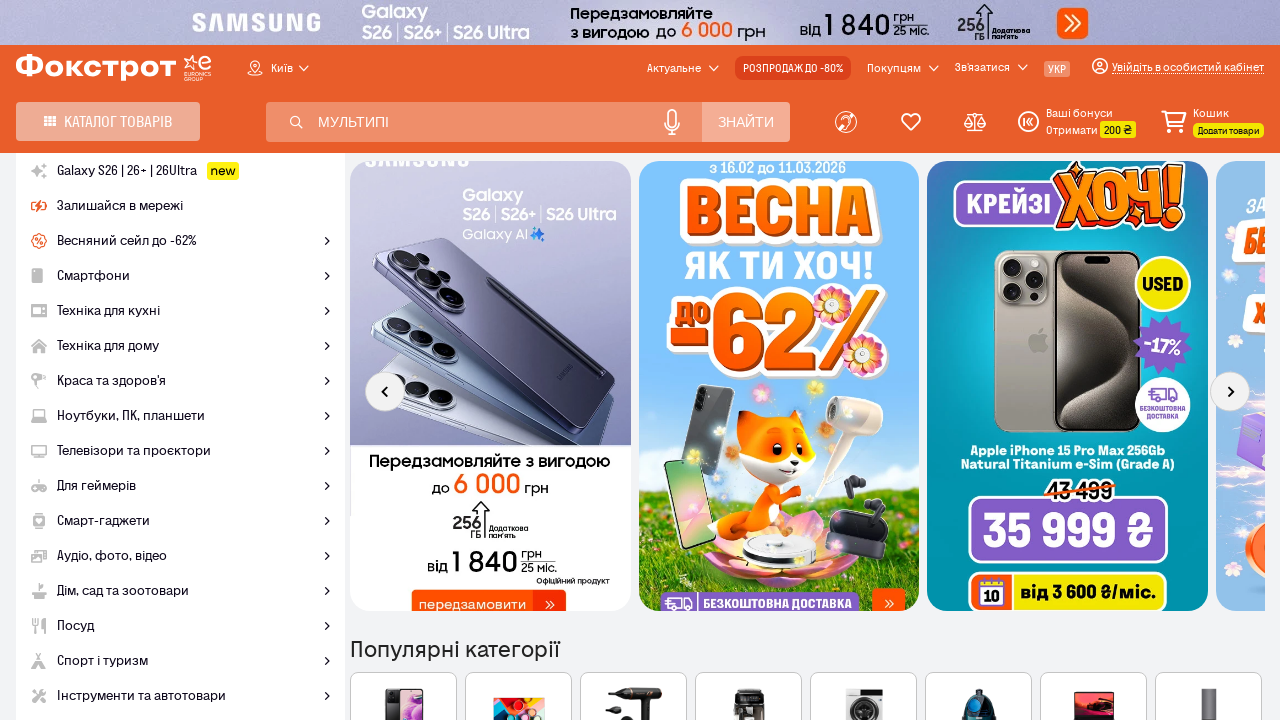

Search field appeared and became visible
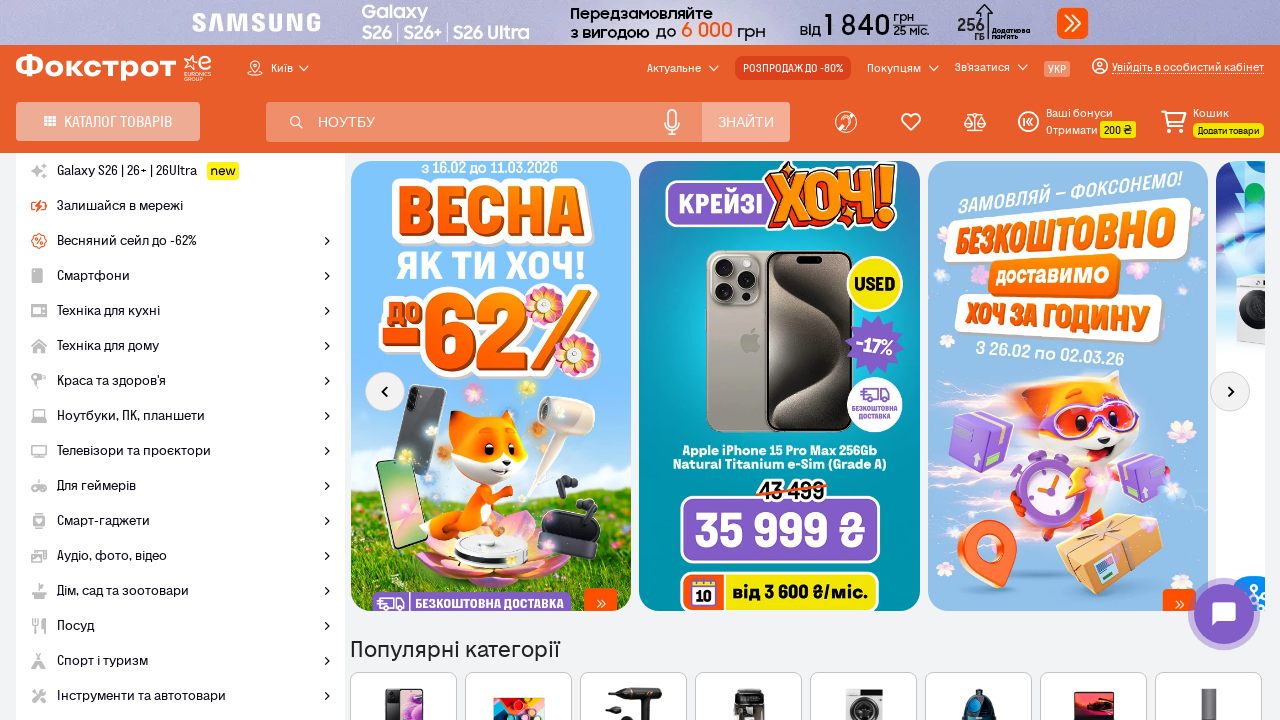

Clicked on search field to focus it
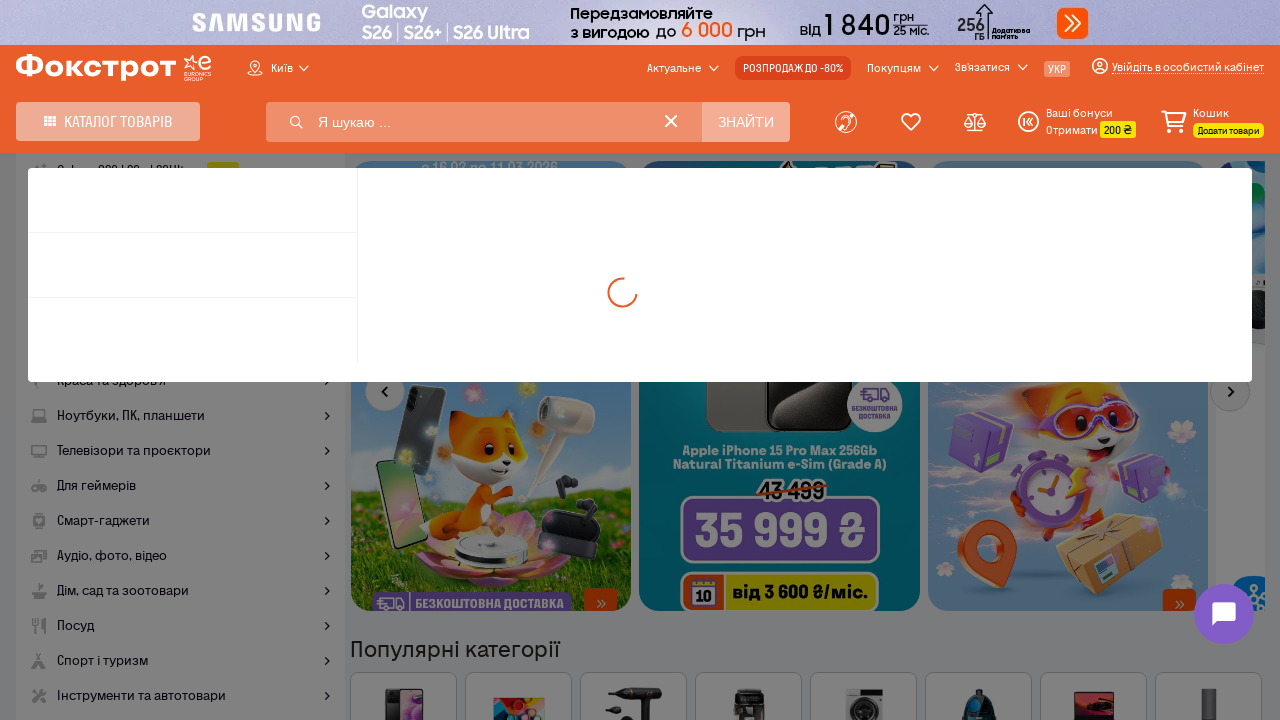

Entered search term 'машина' (car) into search field on //input[@placeholder='Я шукаю ...']
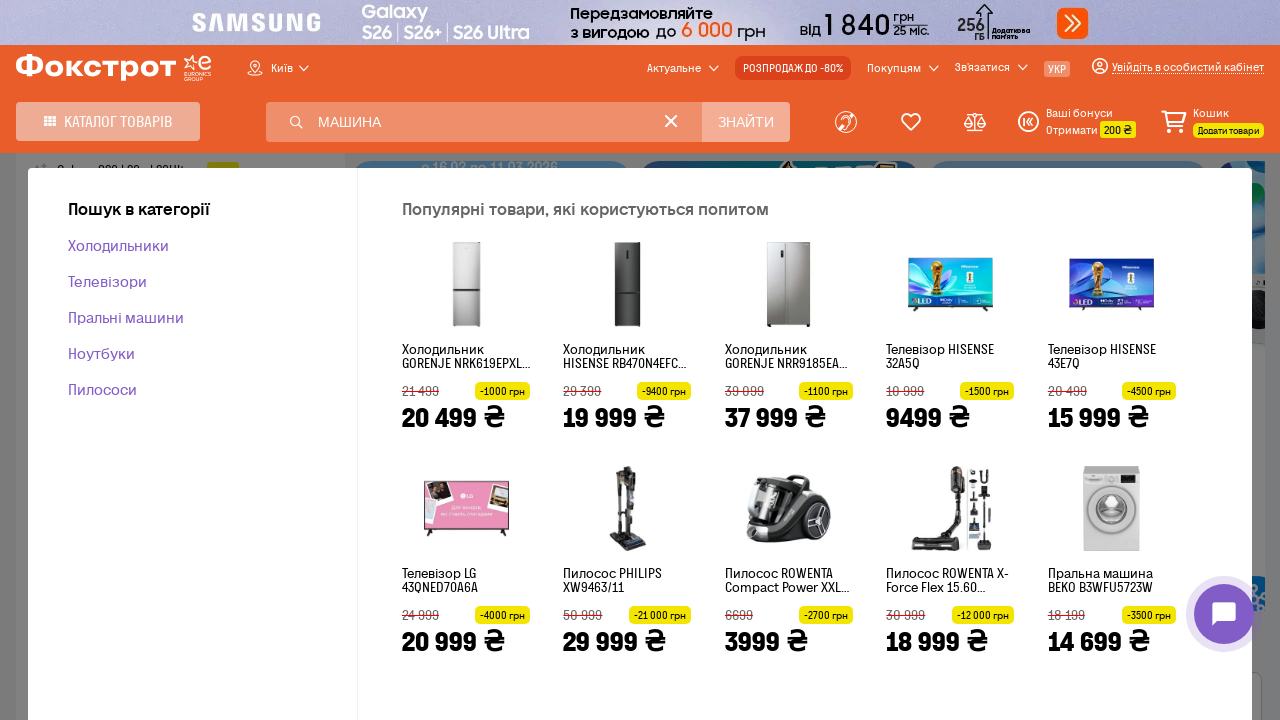

Clicked search button to perform search at (746, 122) on xpath=//input[@value='Знайти']
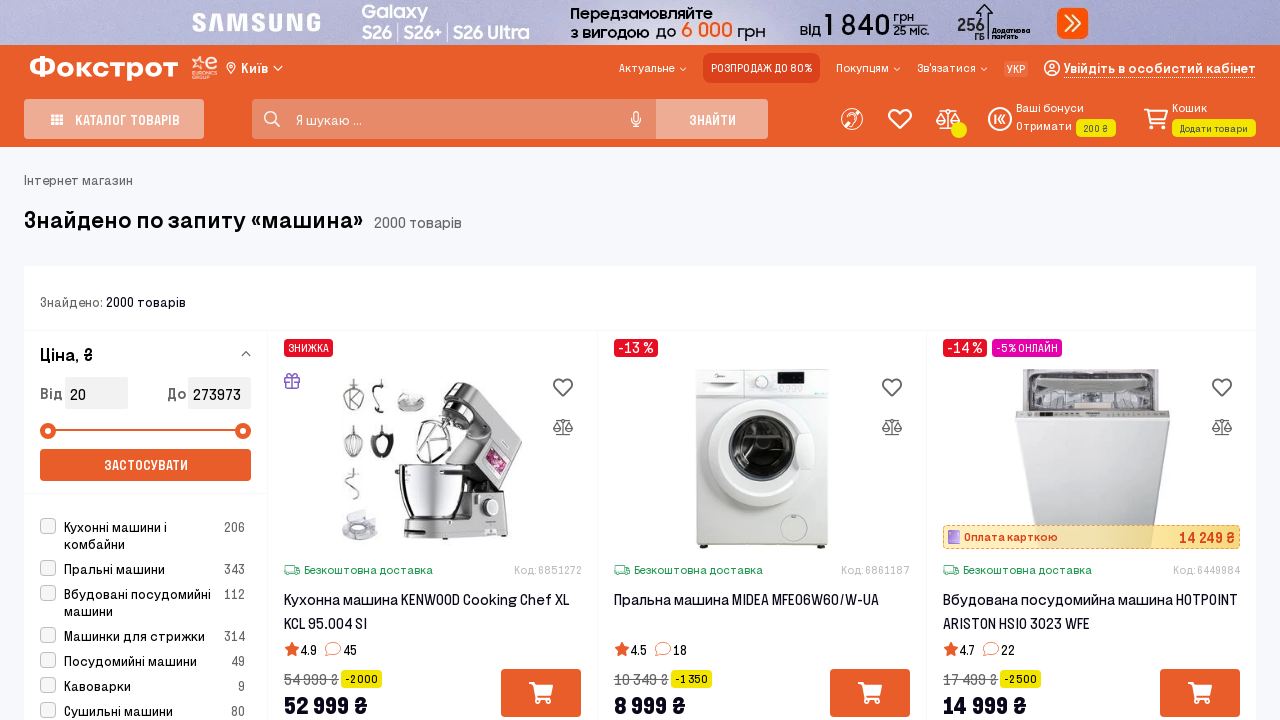

Search results page loaded with heading visible
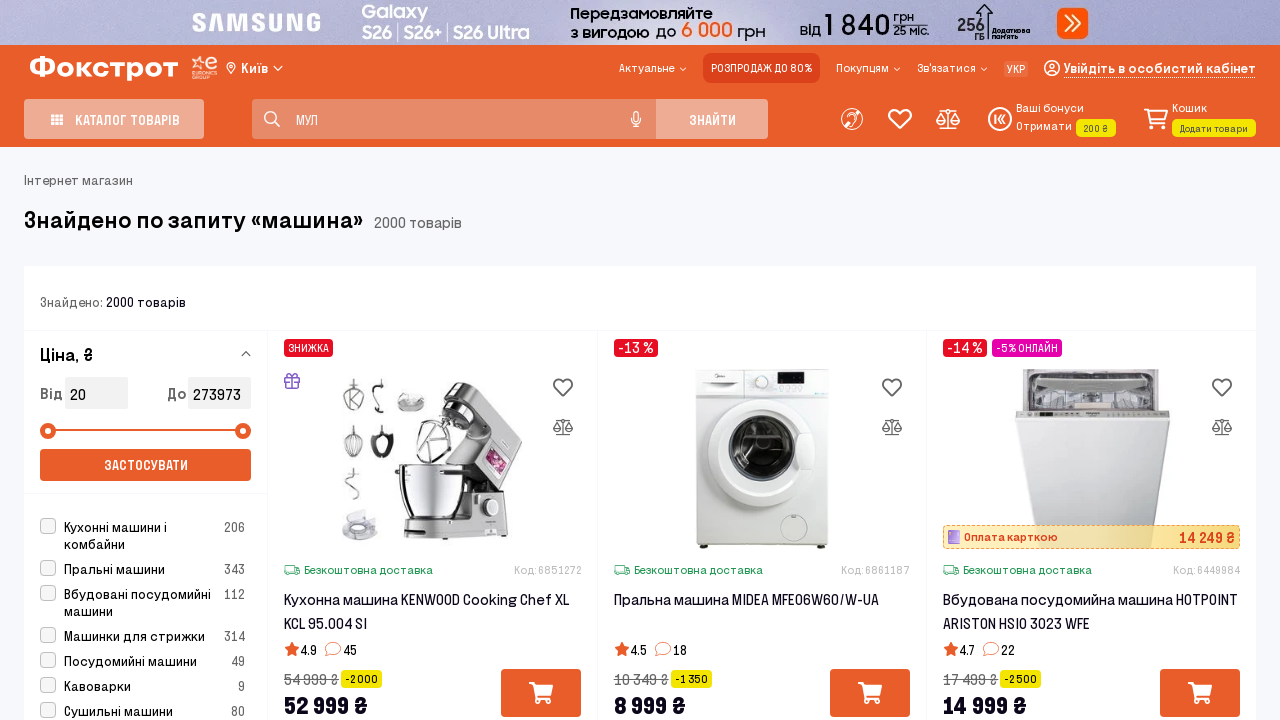

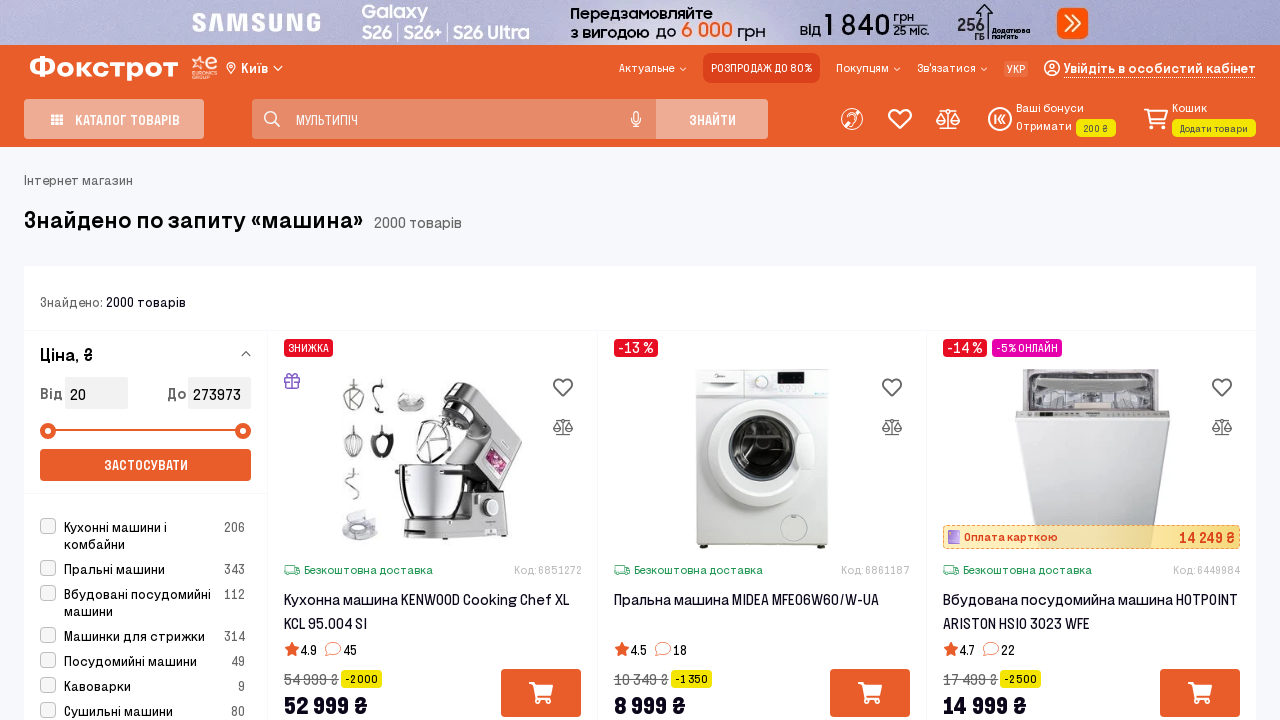